Tests the search functionality by filling the search field with 'python', clicking the search button, and verifying the search results page loads correctly

Starting URL: https://www.python.org

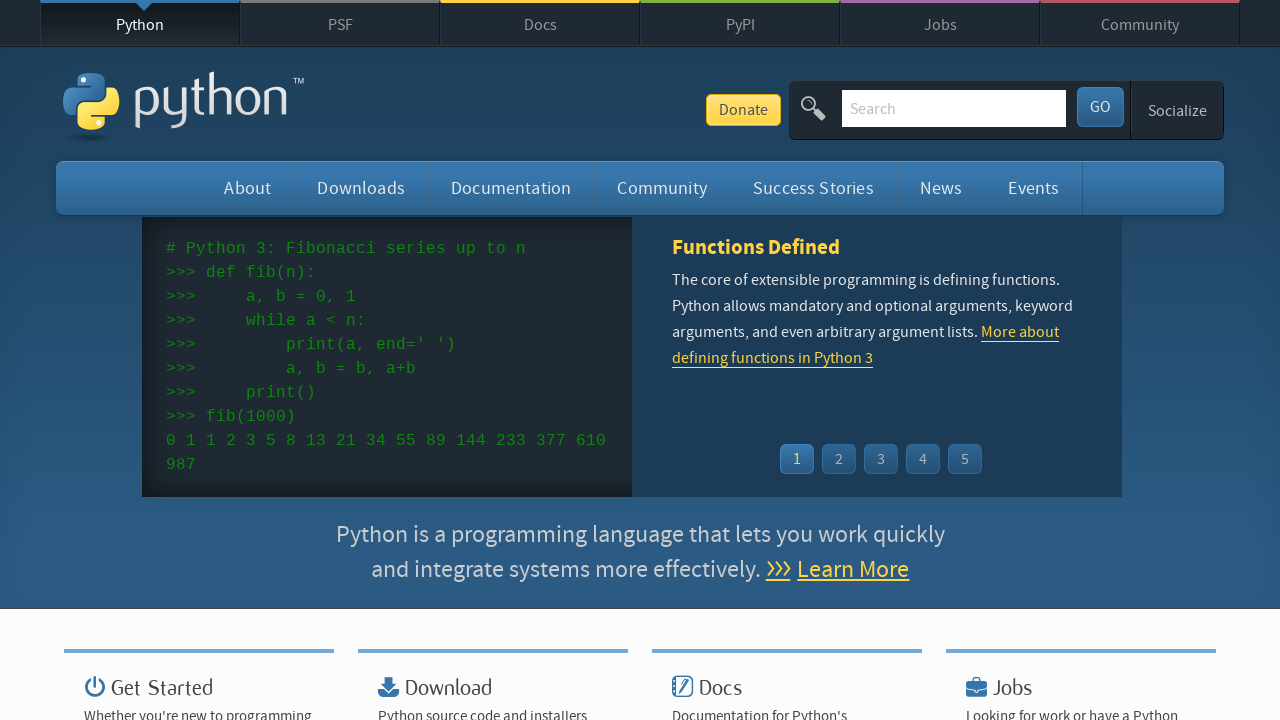

Page loaded with domcontentloaded state
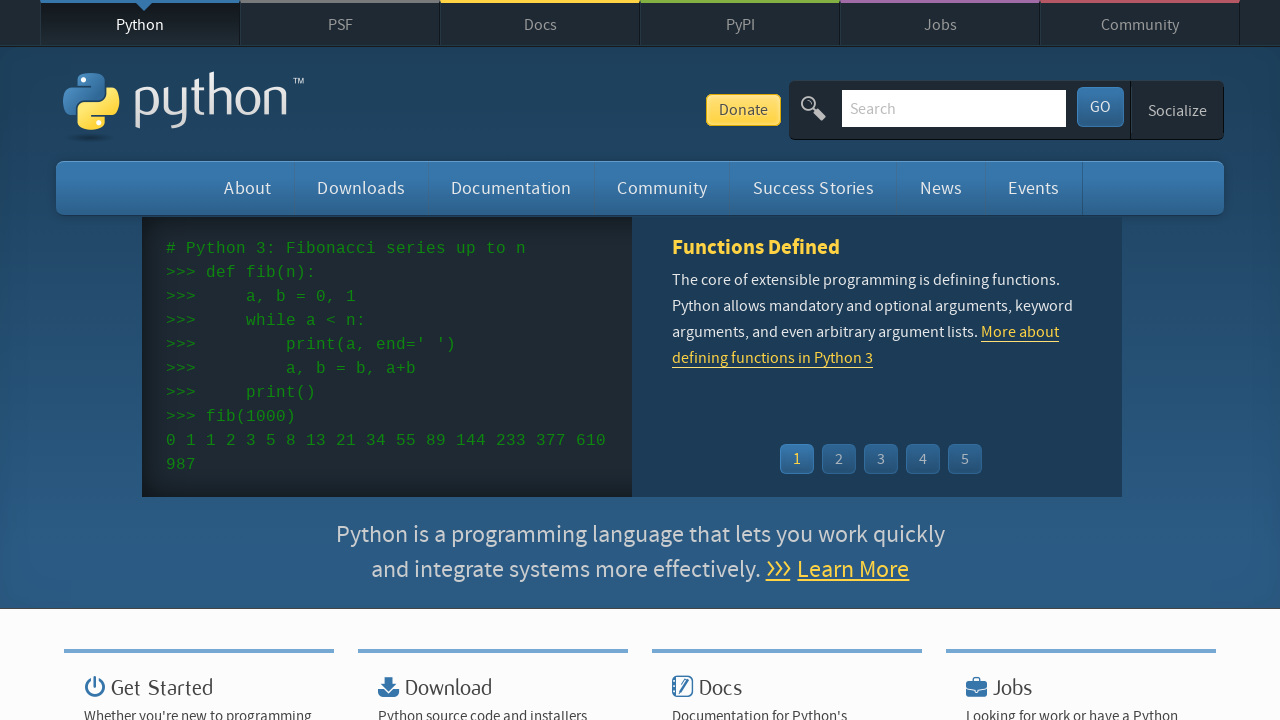

Filled search field with 'python' on input[name='q']
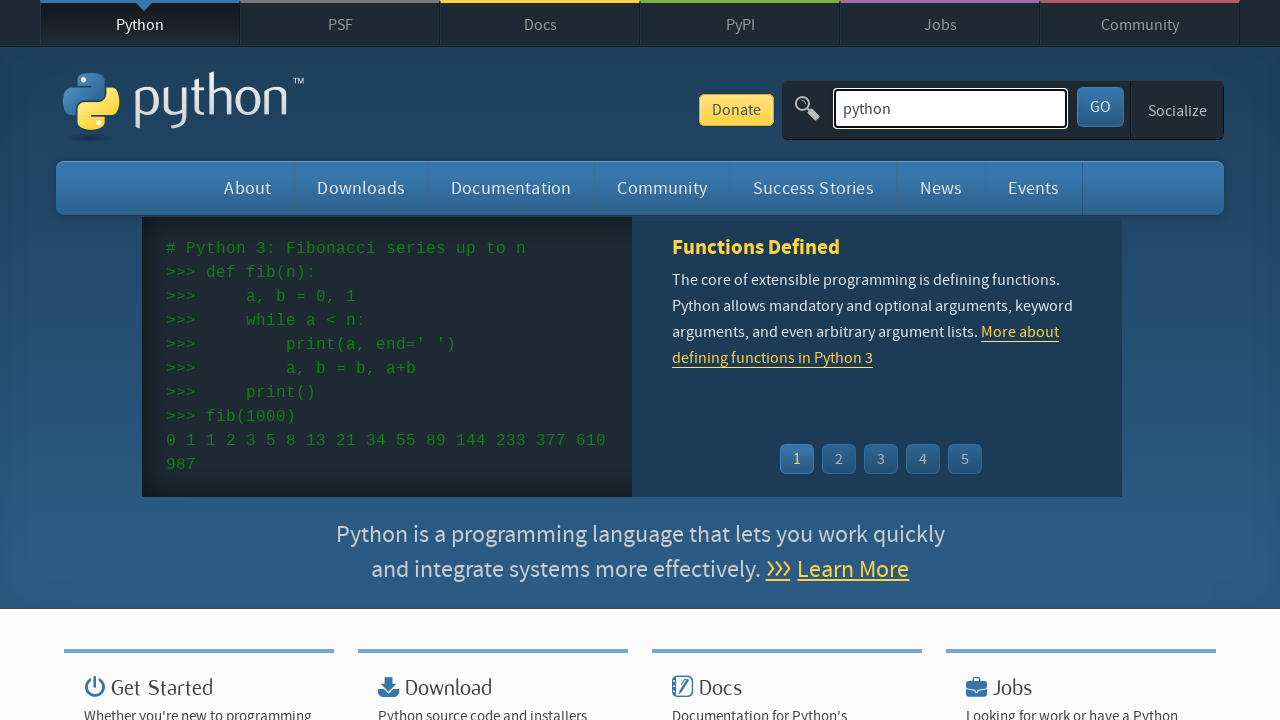

Clicked search submit button at (1100, 107) on button#submit
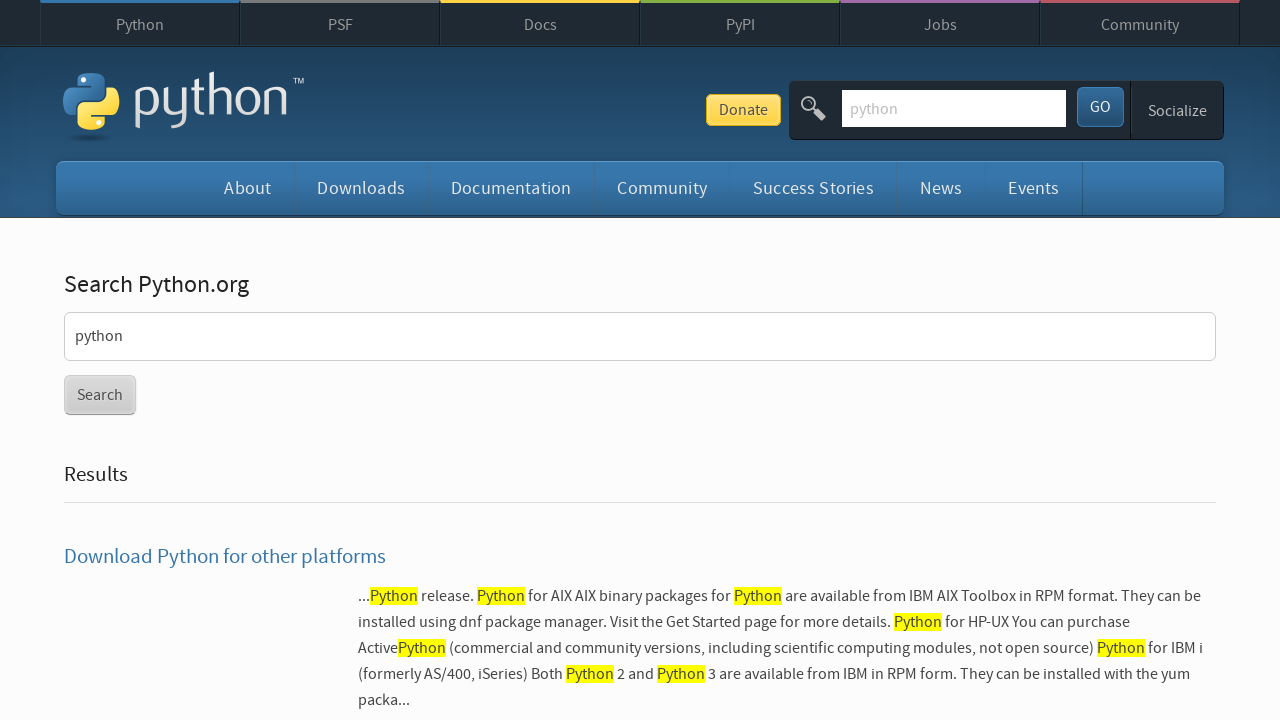

Navigation to search results page with query parameter completed
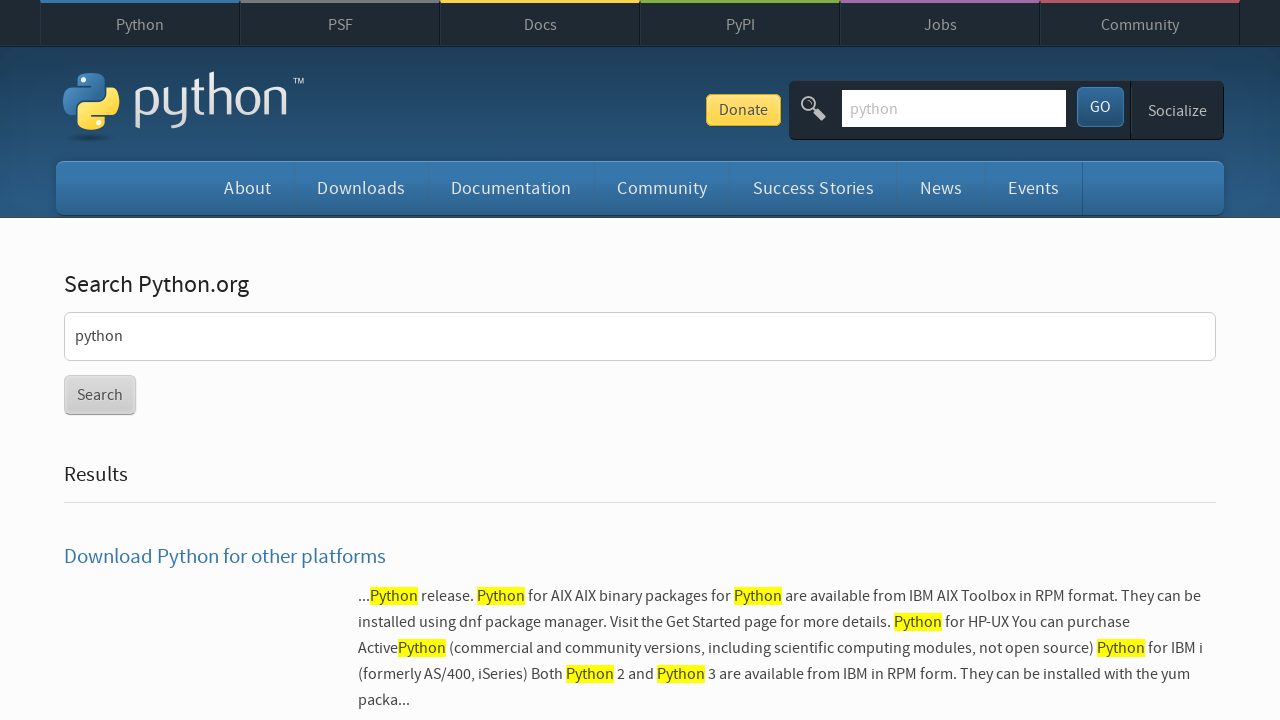

Verified 'Results' text is visible on search results page
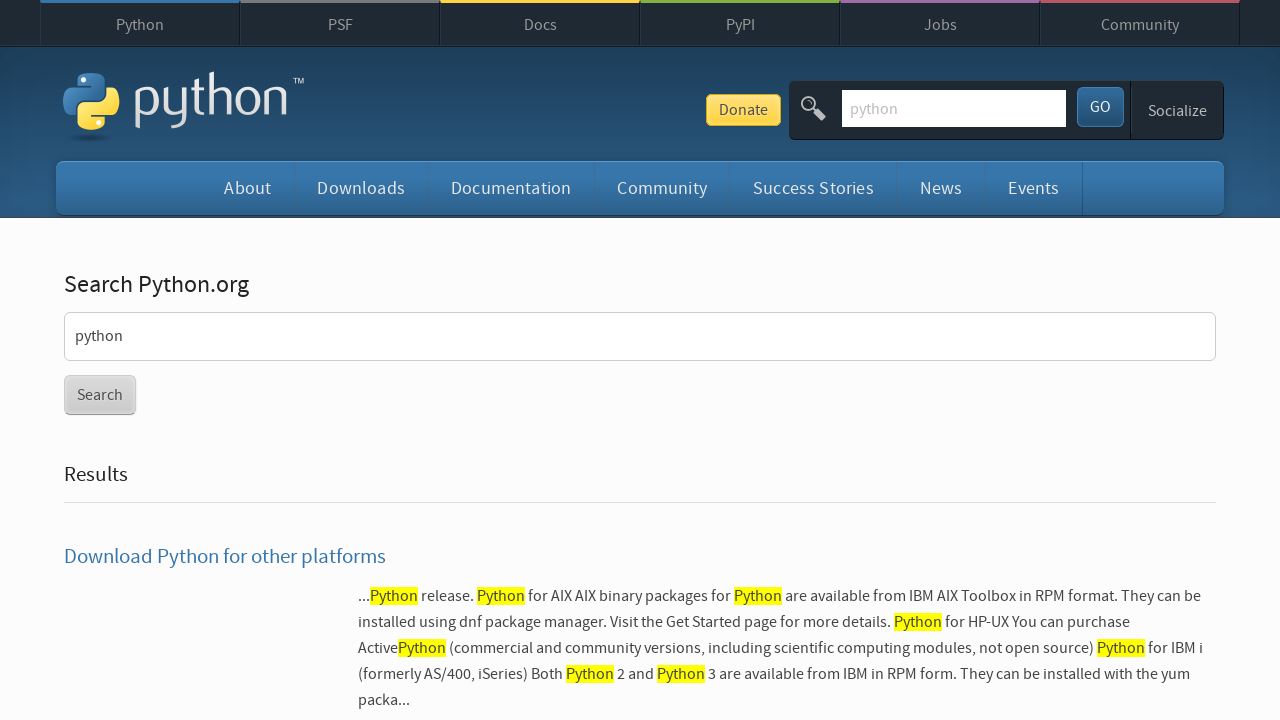

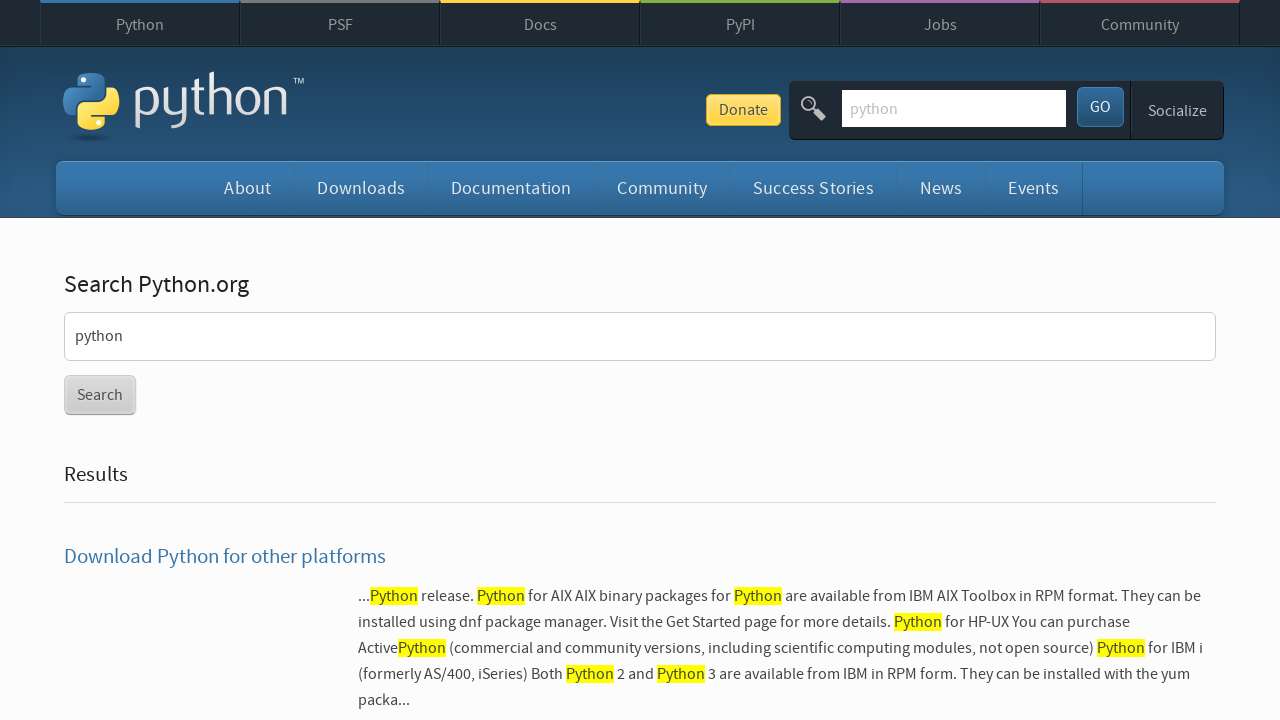